Opens a Google Form with pre-filled data via URL parameters and clicks the submit button to submit the form

Starting URL: https://docs.google.com/forms/d/e/1FAIpQLSfoth2f2lJXwrpZSAwoW8iHeKOBnx4Ks7jesk_t65MLb_Otxw/viewform?usp=pp_url&entry.1029139045=URLアクセステスト名&entry.387916820=test@gmail.com&entry.1239014792=0000-0000-0000&entry.1382078040=TEST prefecture&entry.731826105_year=1996&entry.731826105_month=7&entry.731826105_day=17

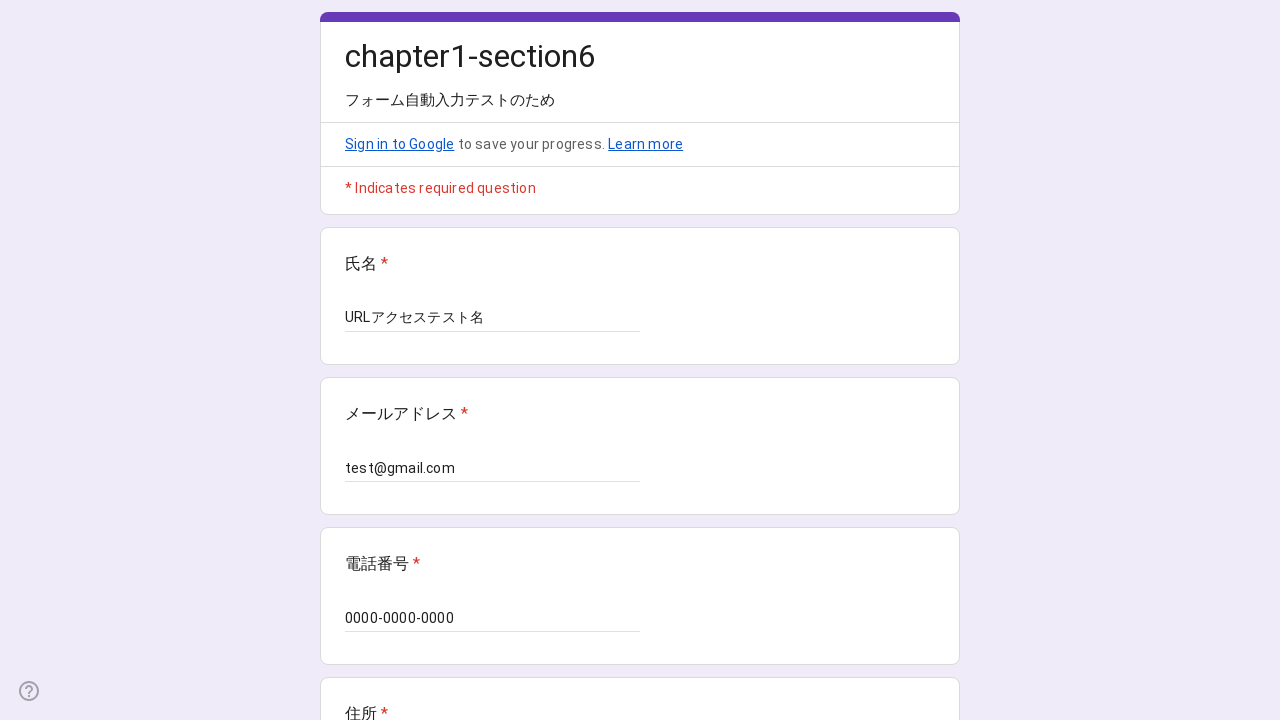

Google Form loaded with pre-filled data from URL parameters
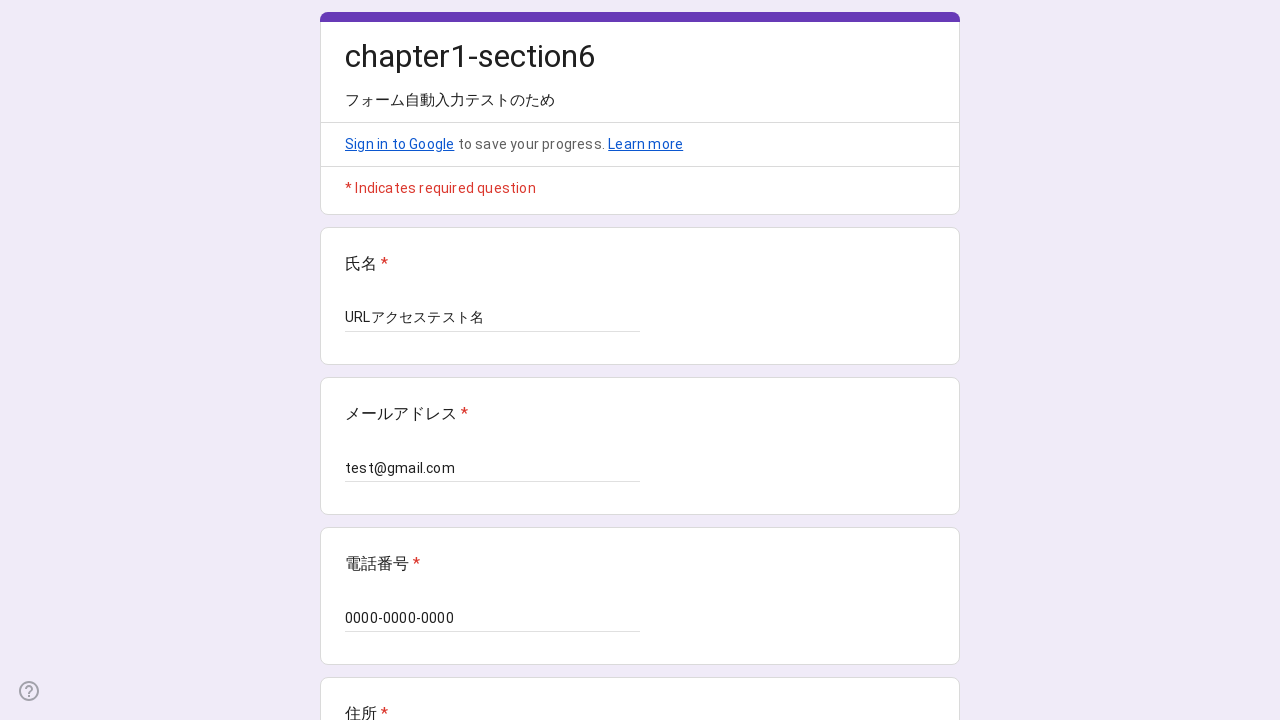

Clicked the submit button to submit the form at (369, 533) on xpath=//*[@id="mG61Hd"]/div[2]/div/div[3]/div[1]/div[1]/div
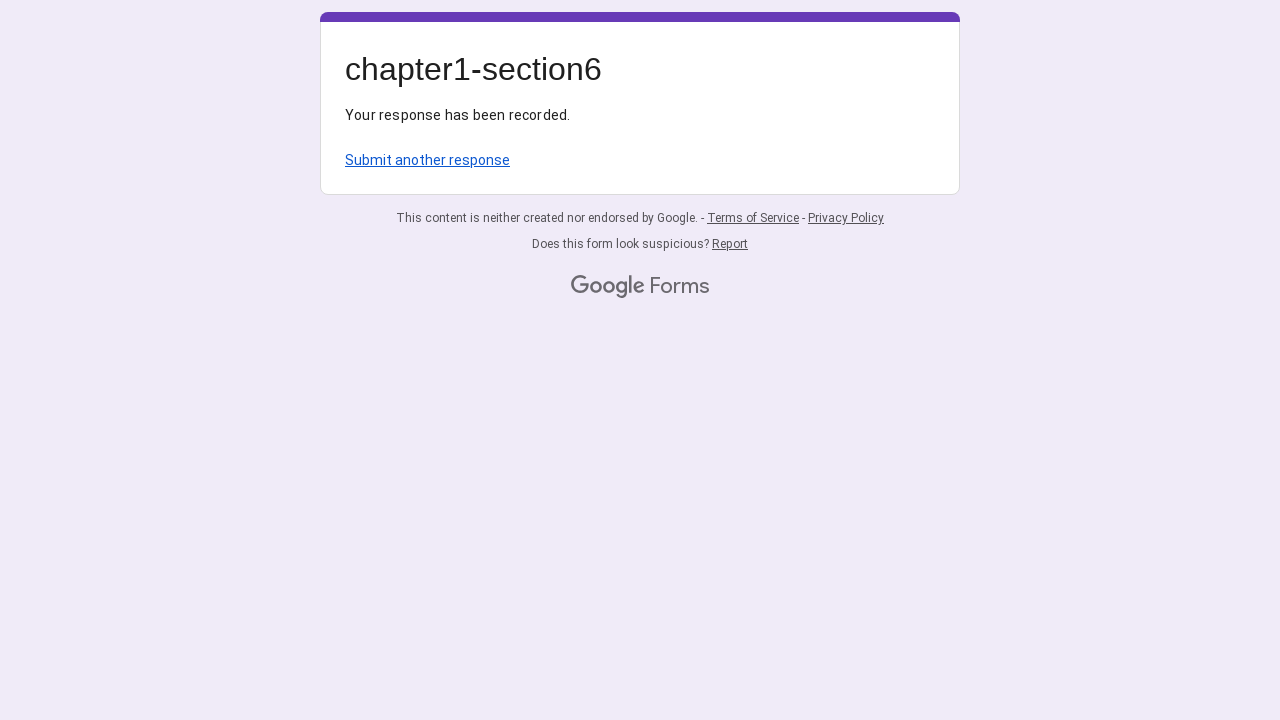

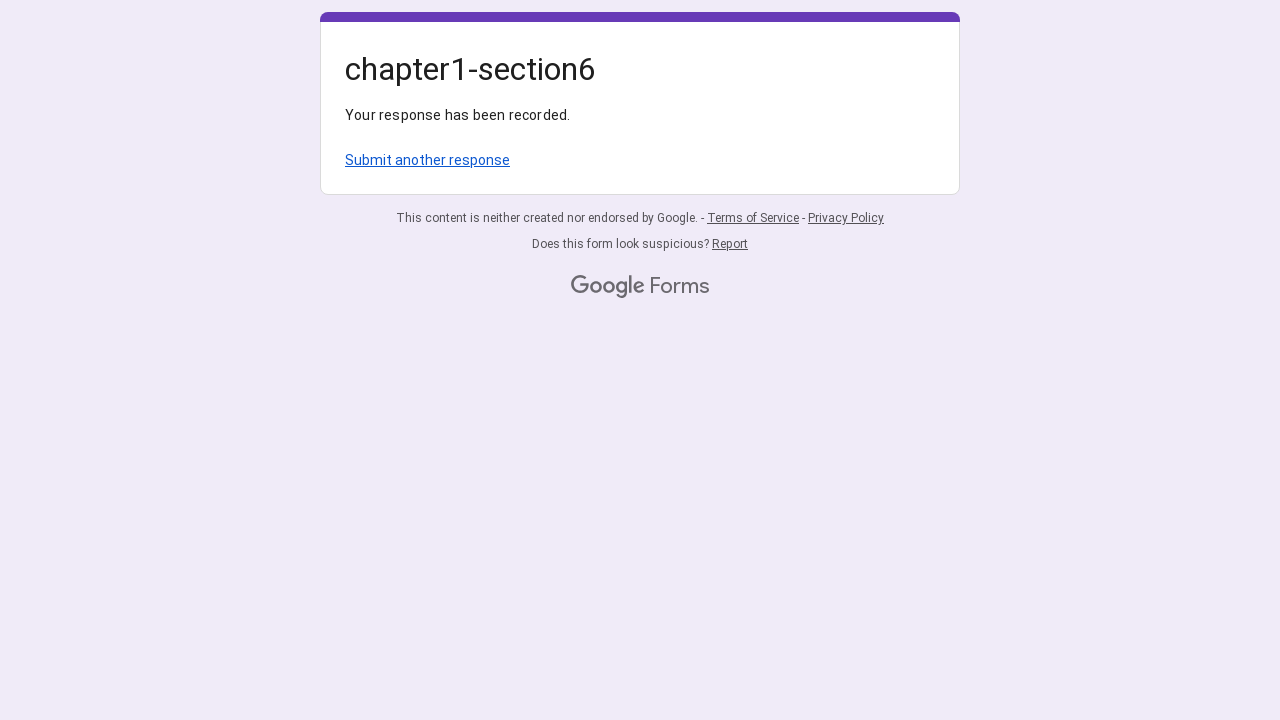